Tests navigation to the contact page and verifies the contact form and contact information are displayed

Starting URL: https://automationintesting.online/

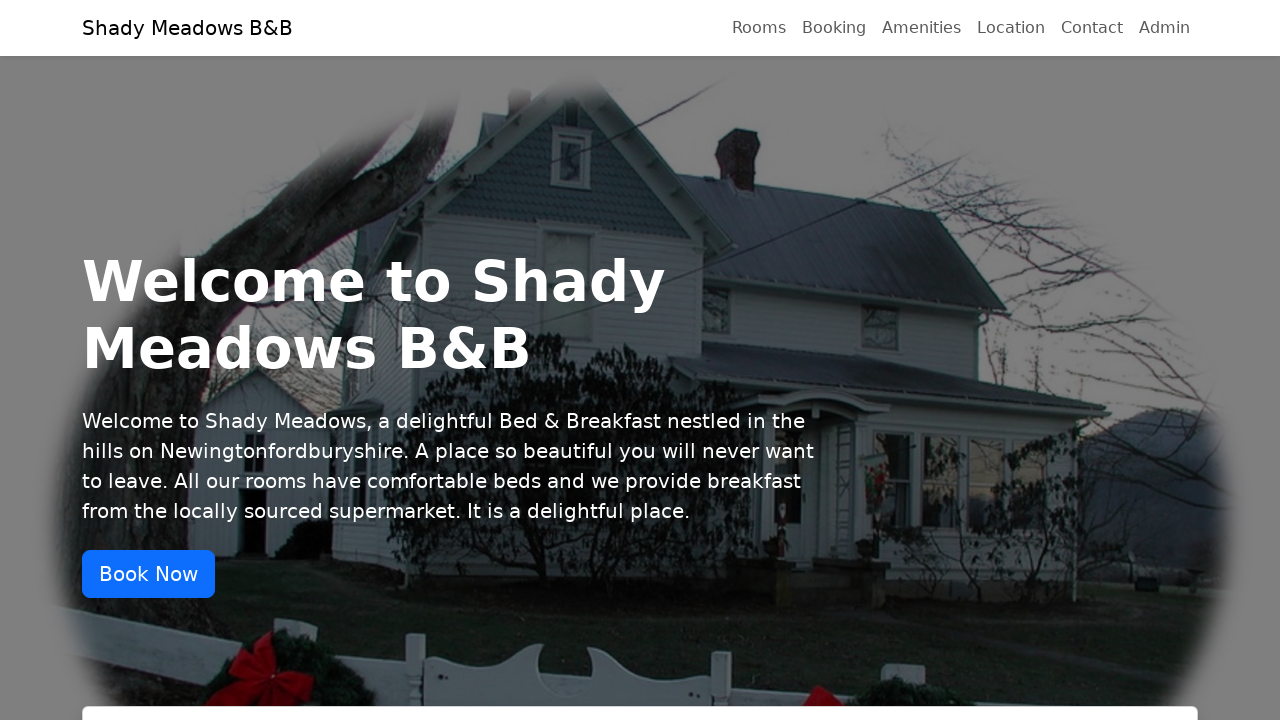

Clicked Contact navigation link at (1092, 28) on text=Contact
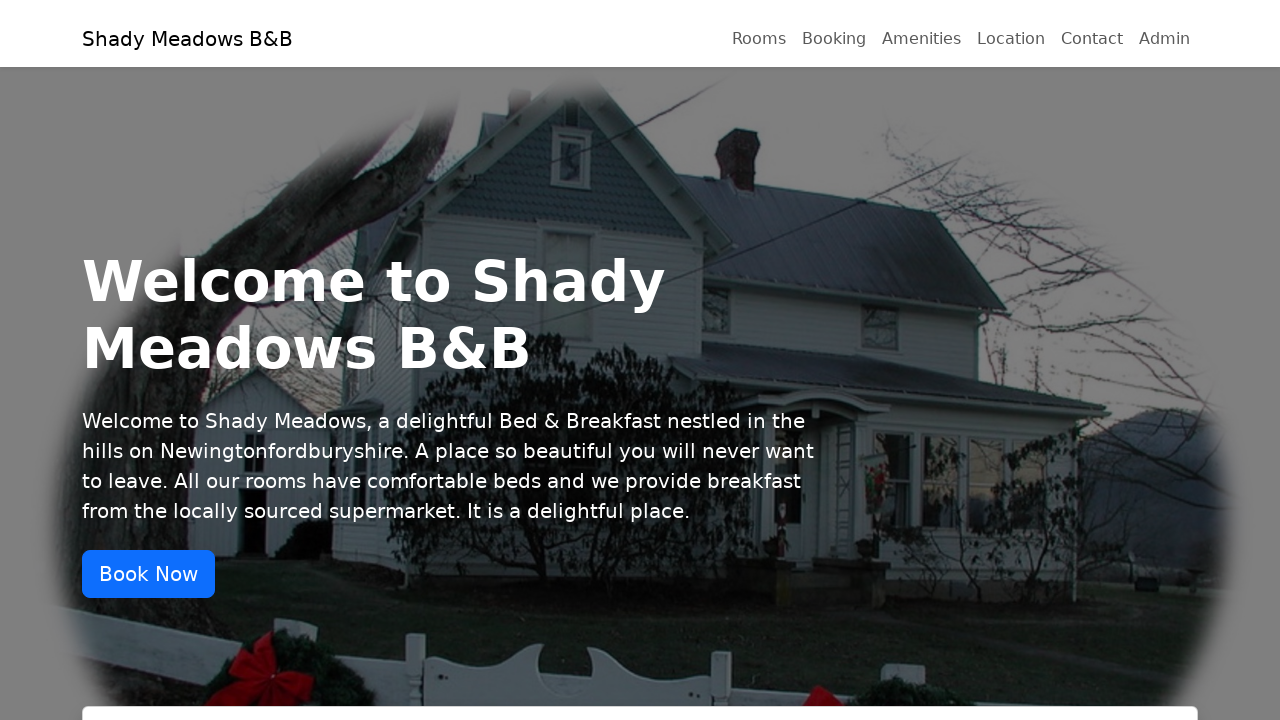

Contact page loaded - network idle
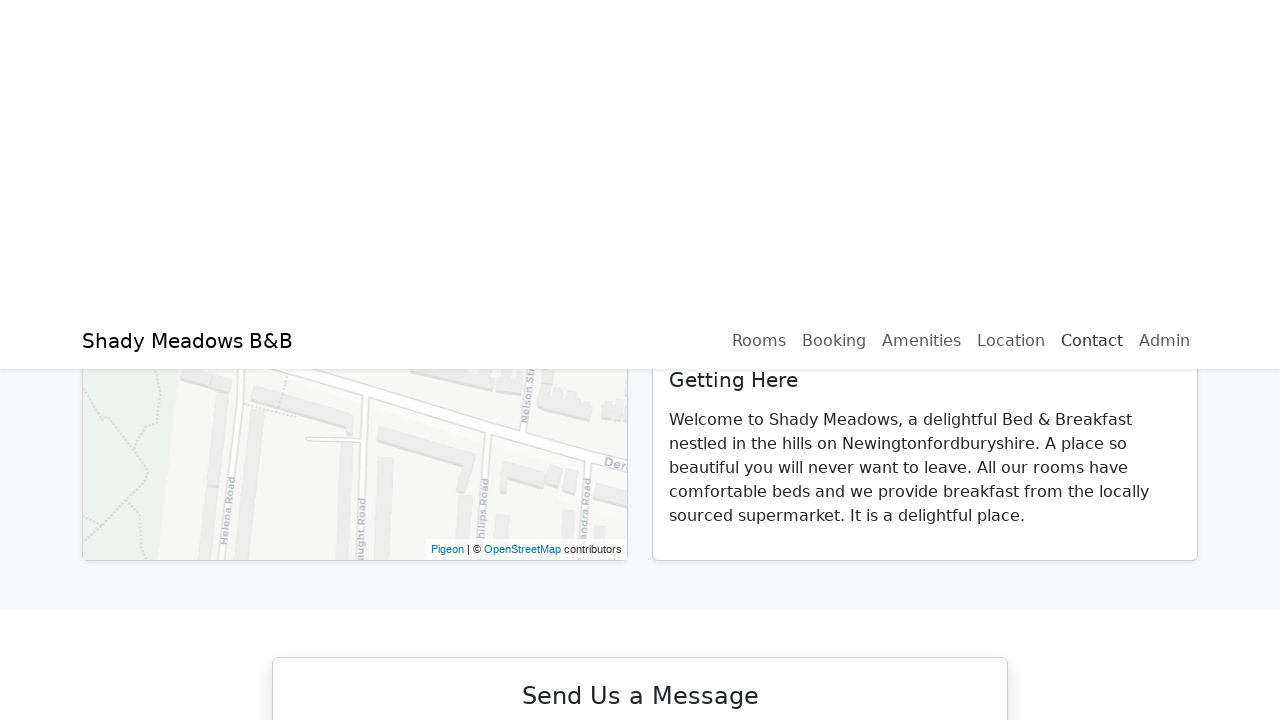

Contact page body element verified
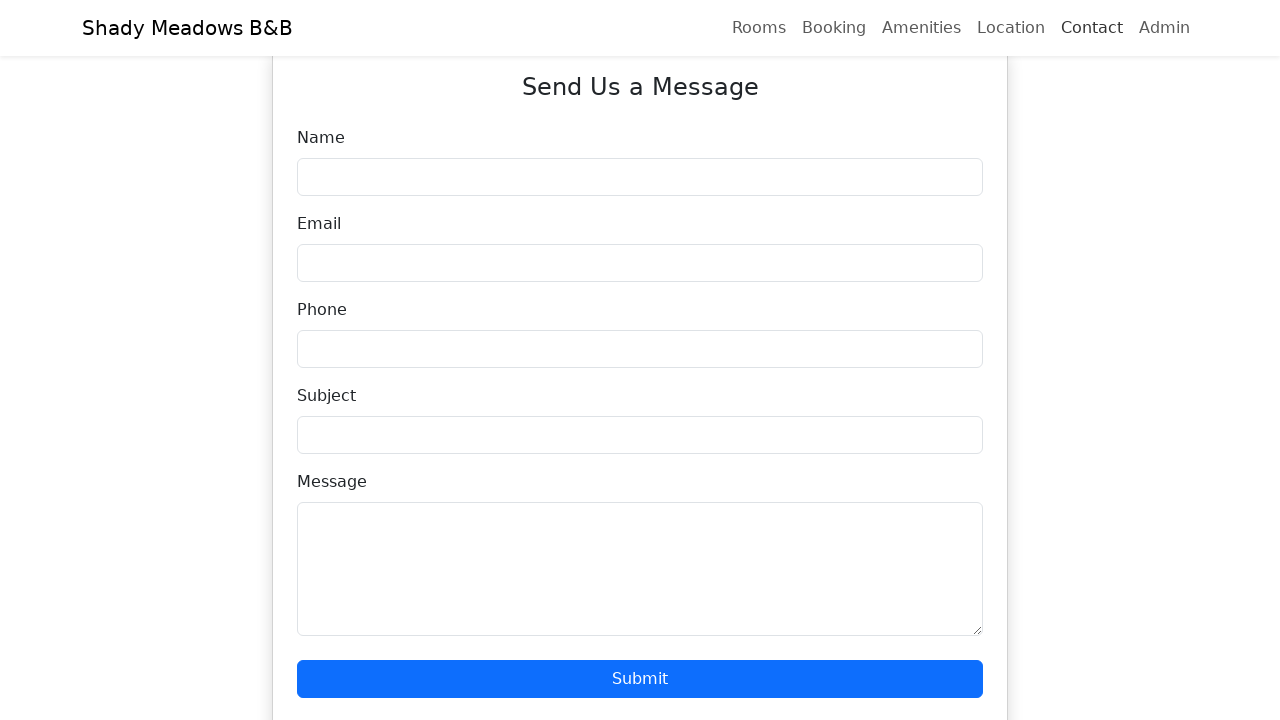

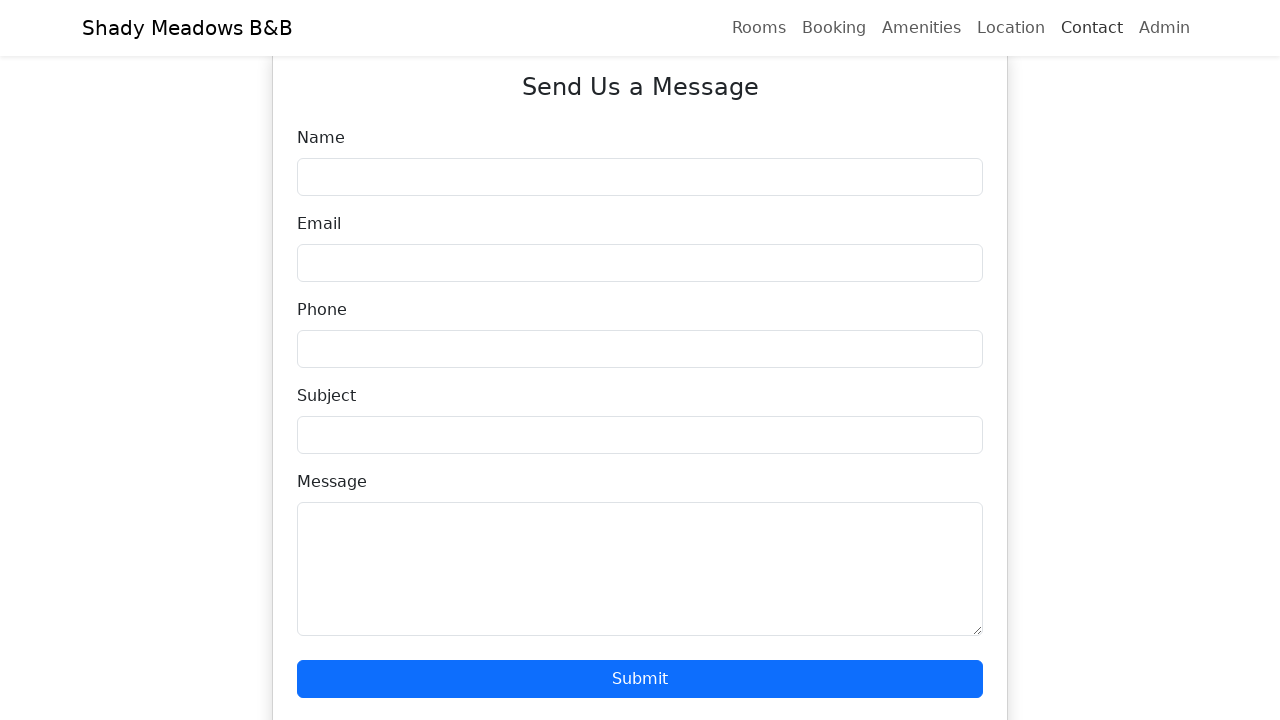